Tests that search results are properly displayed for a known valid search query

Starting URL: https://askmeoffers.com/

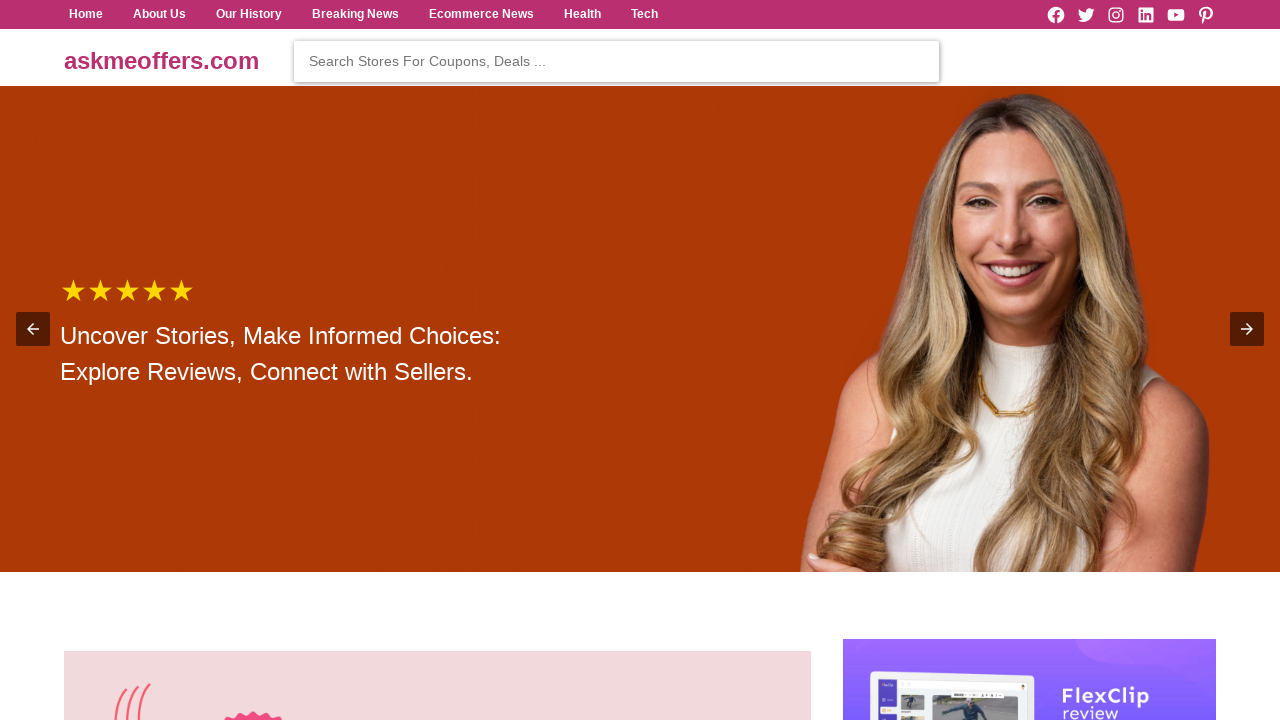

Clicked search button at (617, 61) on #headserpp
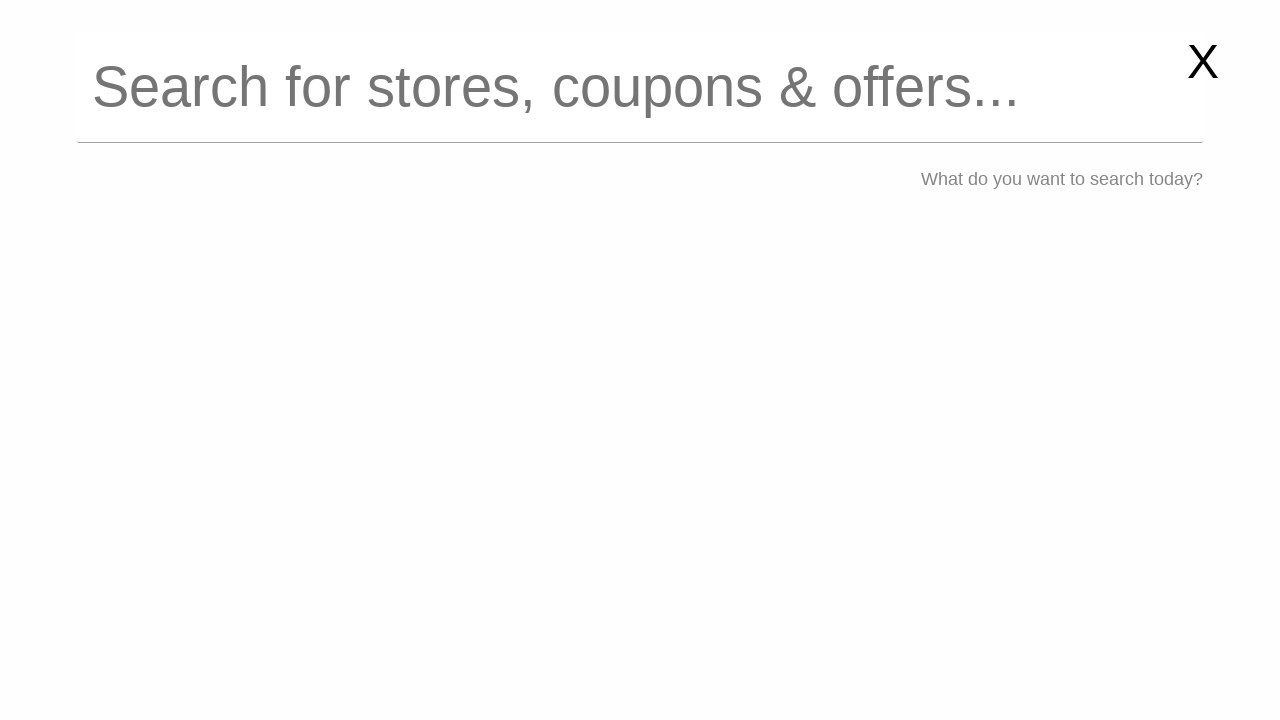

Cleared search input field on #my-input-inside
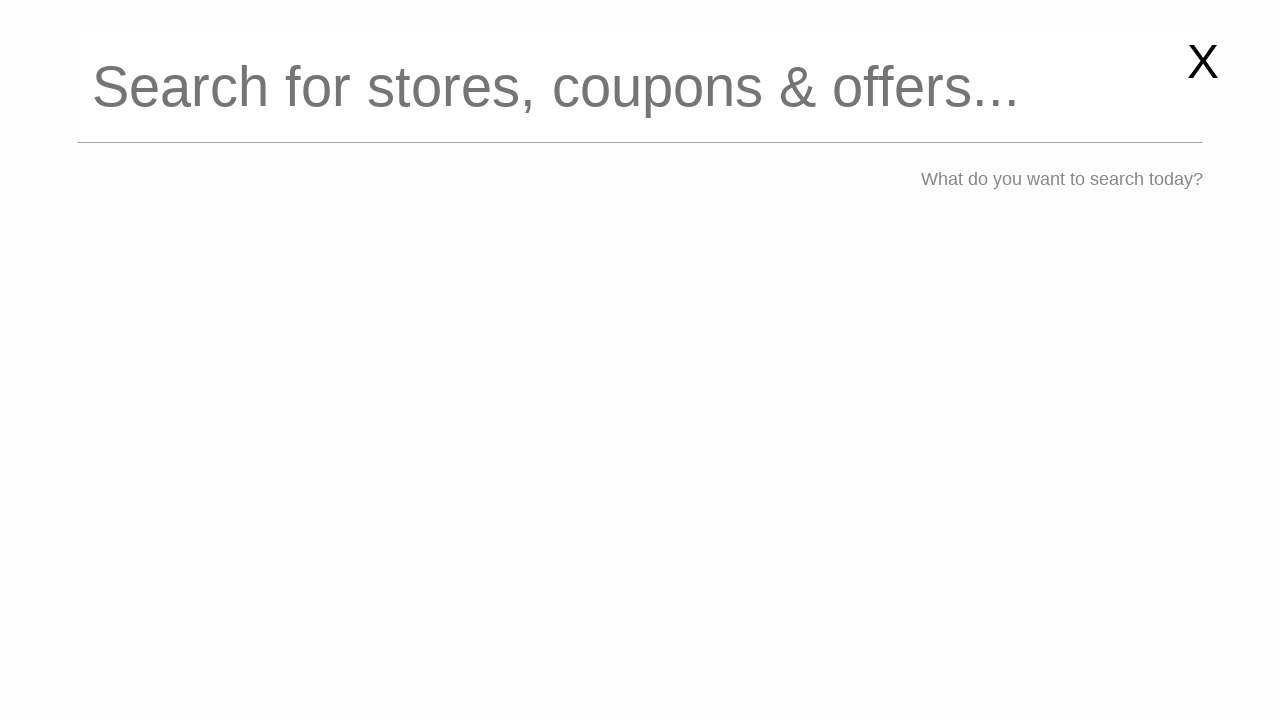

Entered search query 'adobe' on #my-input-inside
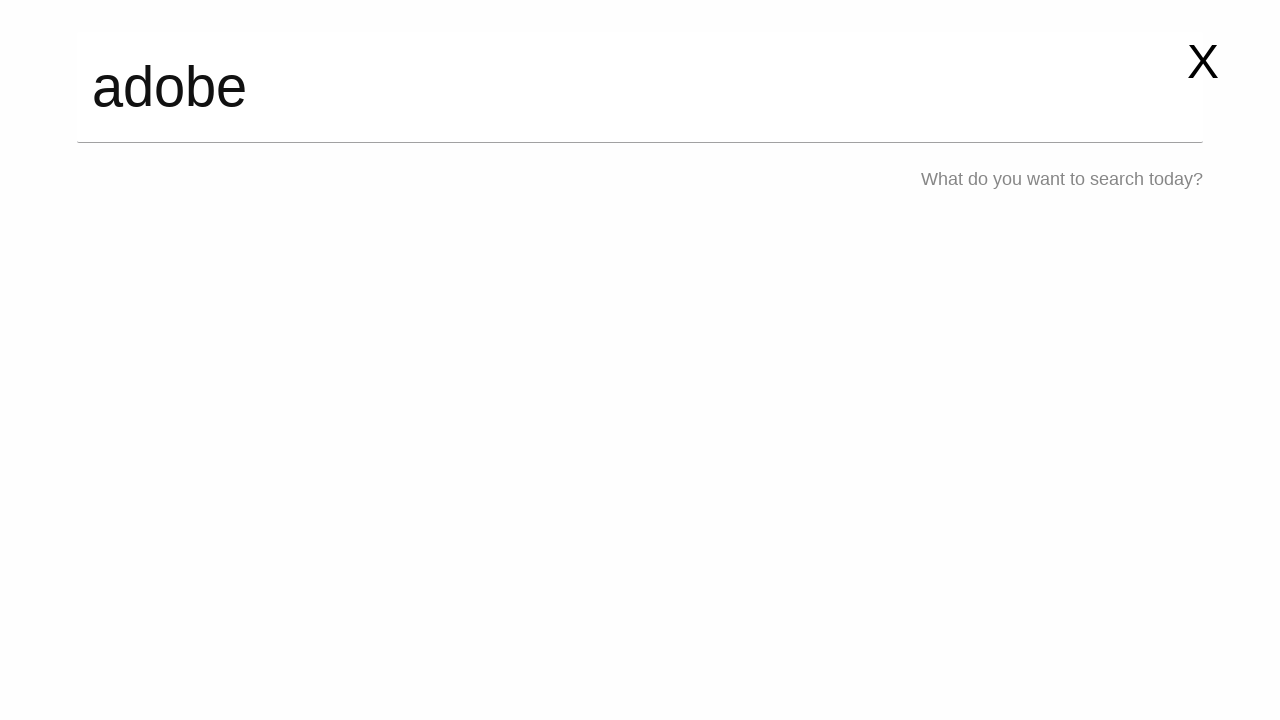

Pressed Enter to submit search on #my-input-inside
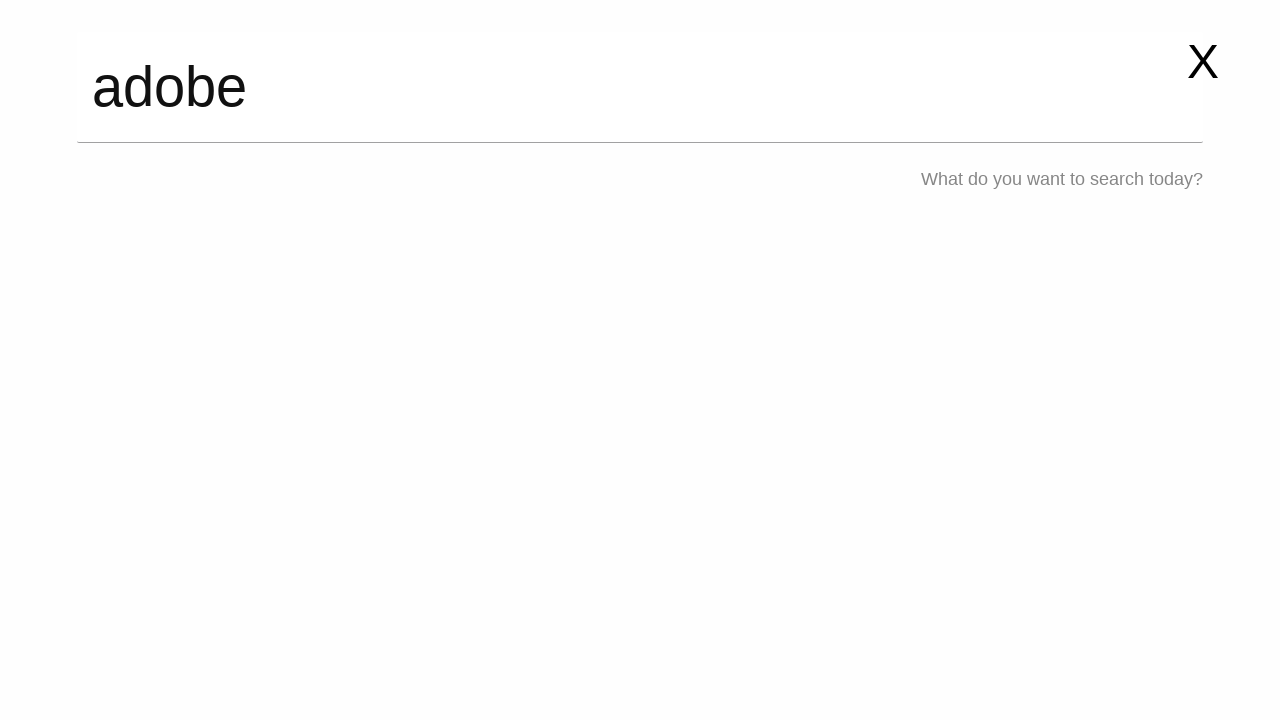

Search results are displayed.
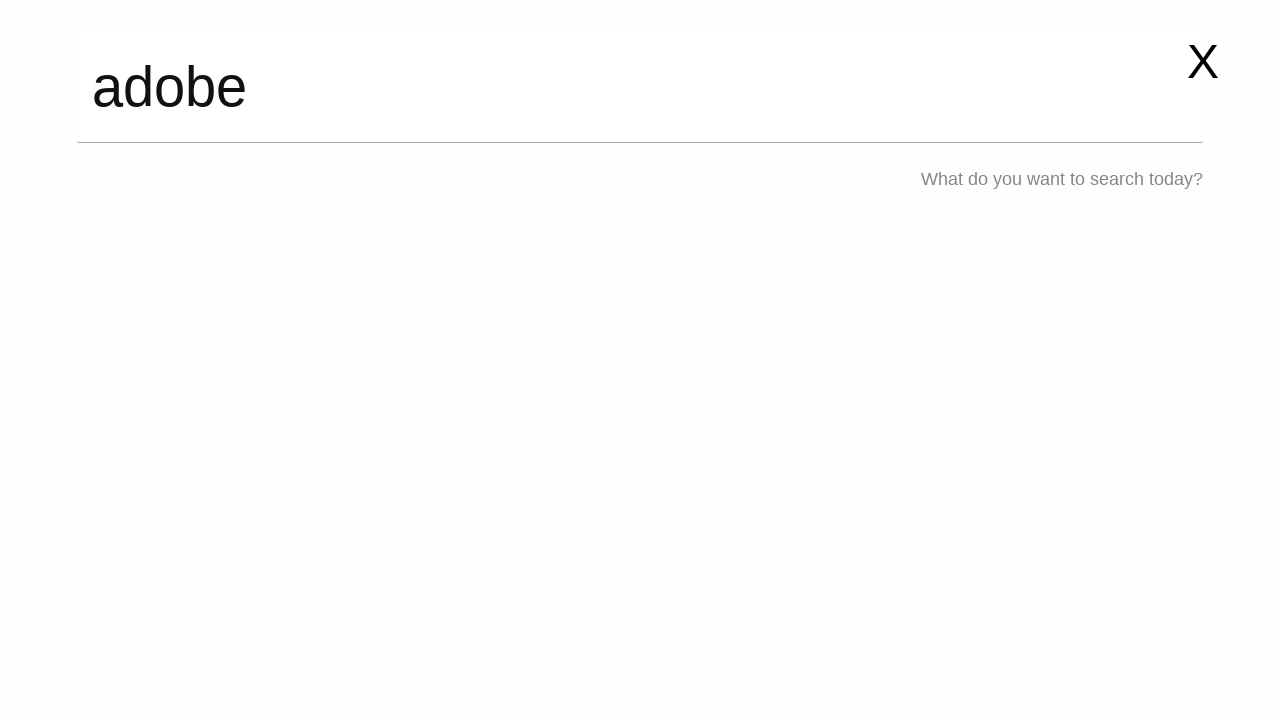

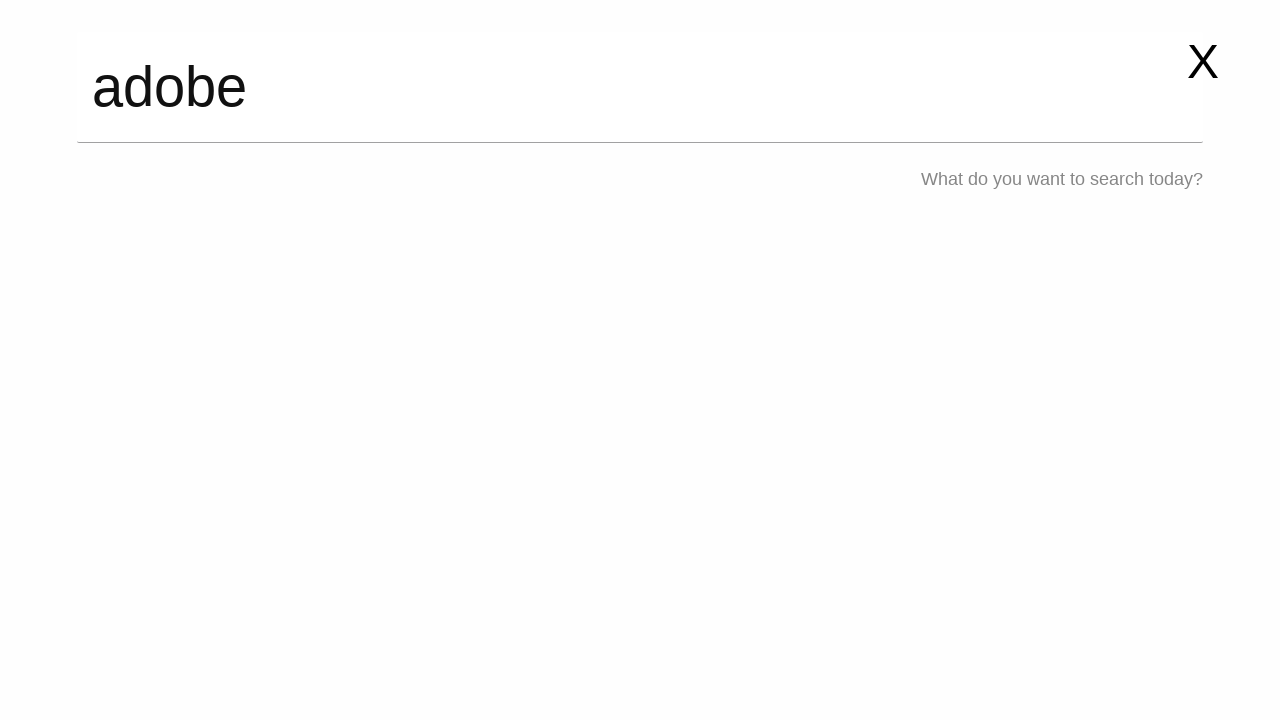